Tests the forgot password functionality by clicking the forgot password link and verifying the reset password button is displayed

Starting URL: https://opensource-demo.orangehrmlive.com/web/index.php/auth/login

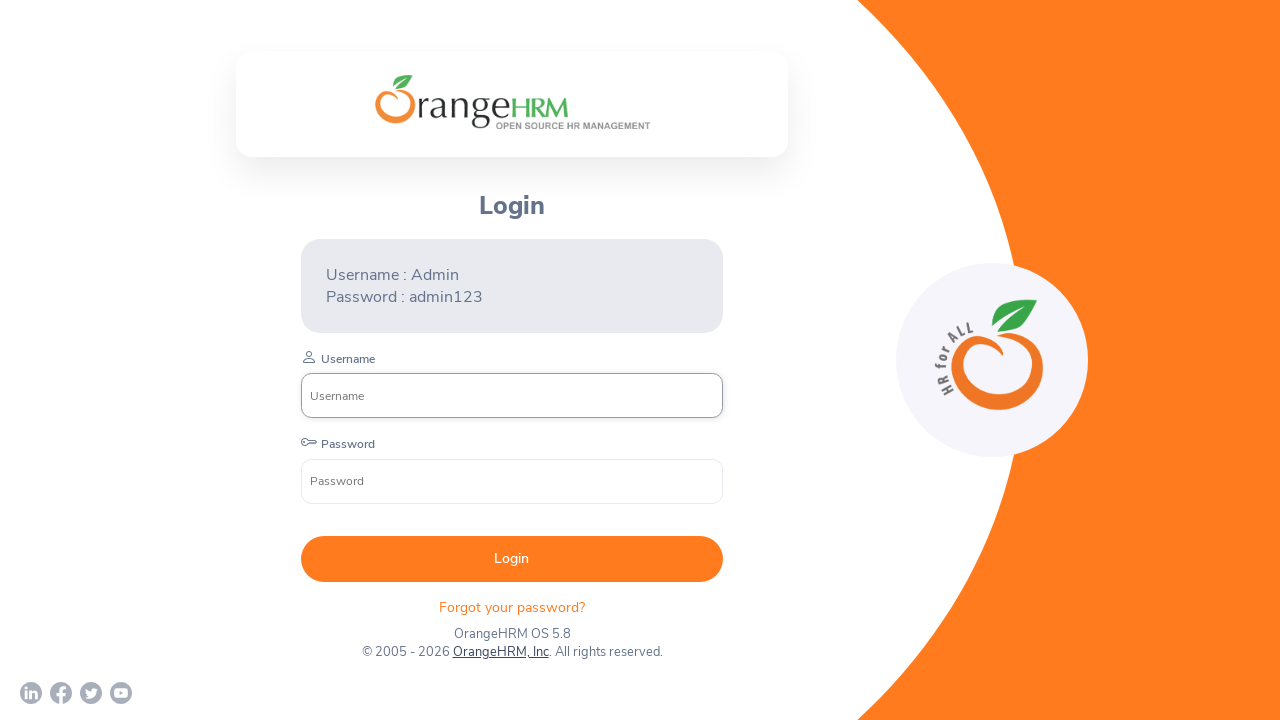

Waited for forgot password link to be visible
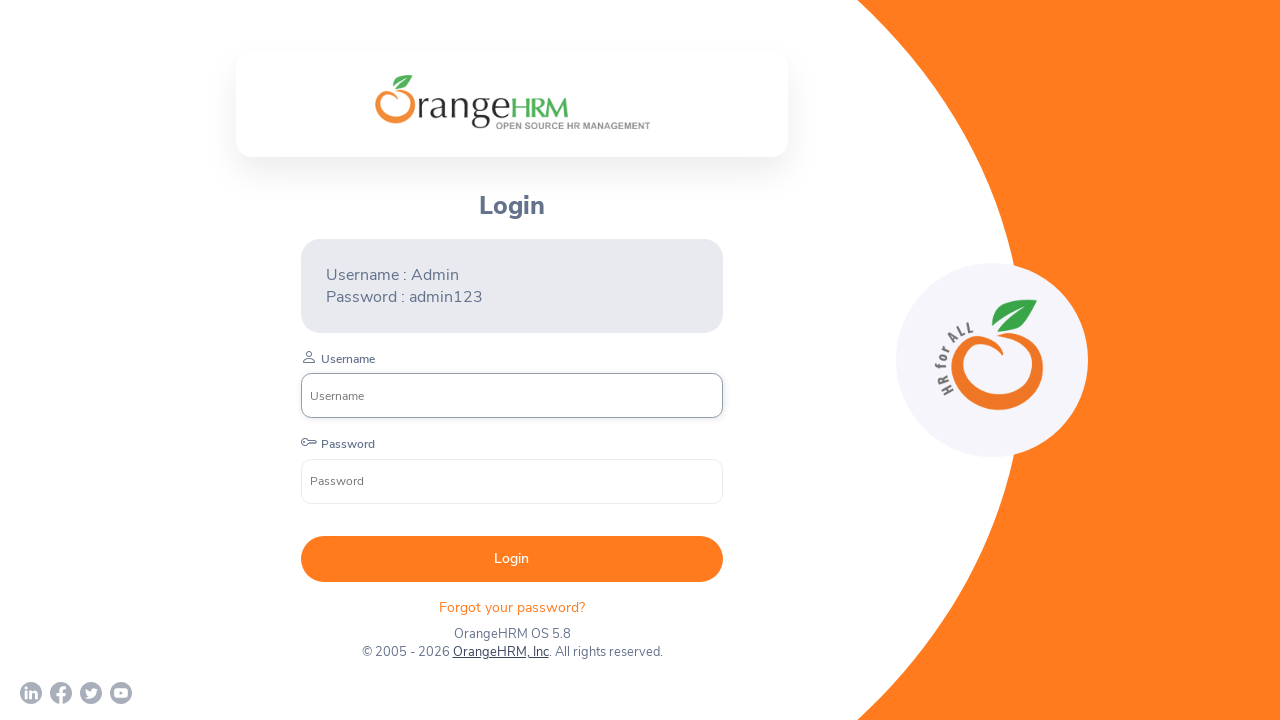

Clicked forgot password link at (512, 607) on xpath=//form[@class='oxd-form']/div[4]/p
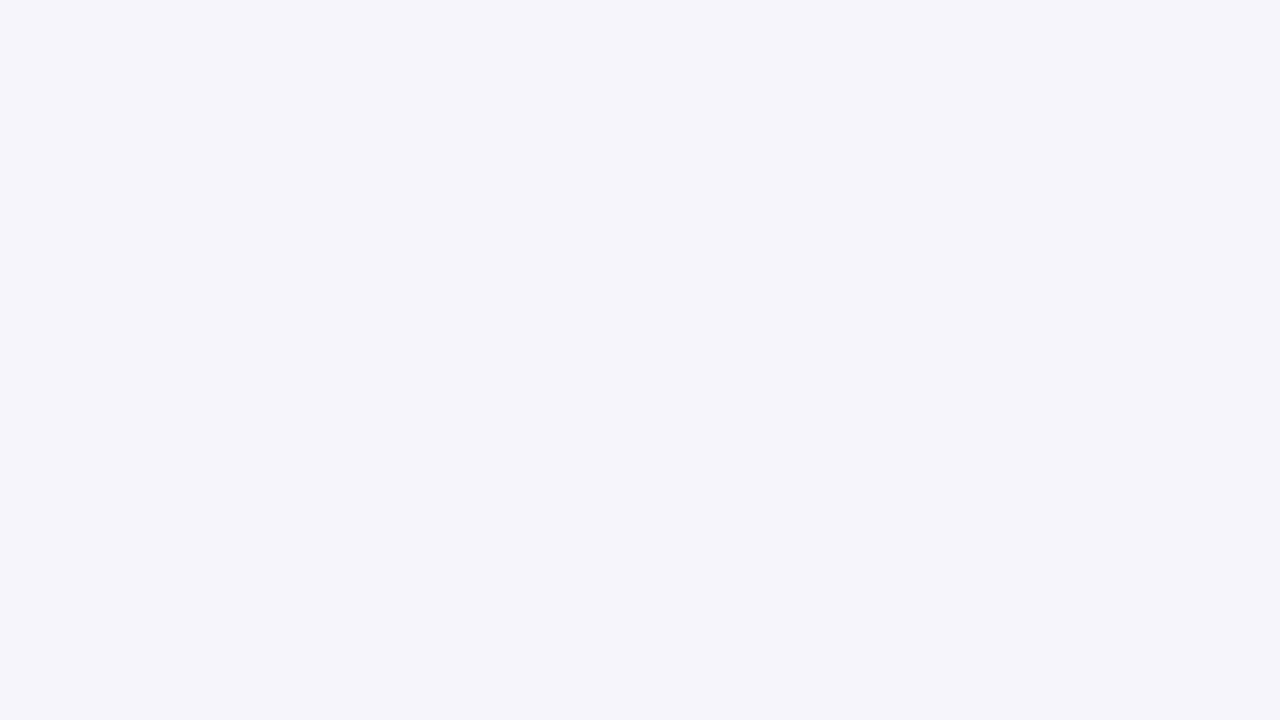

Waited for reset password button to load
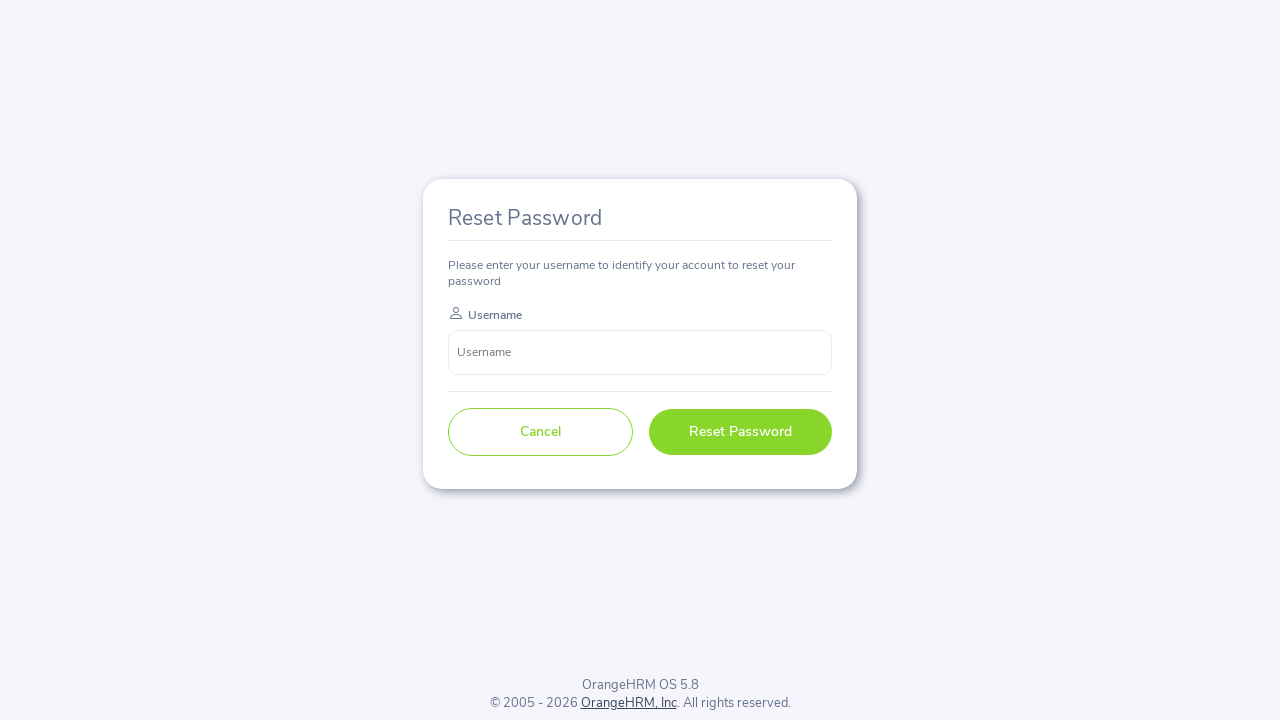

Located reset password button
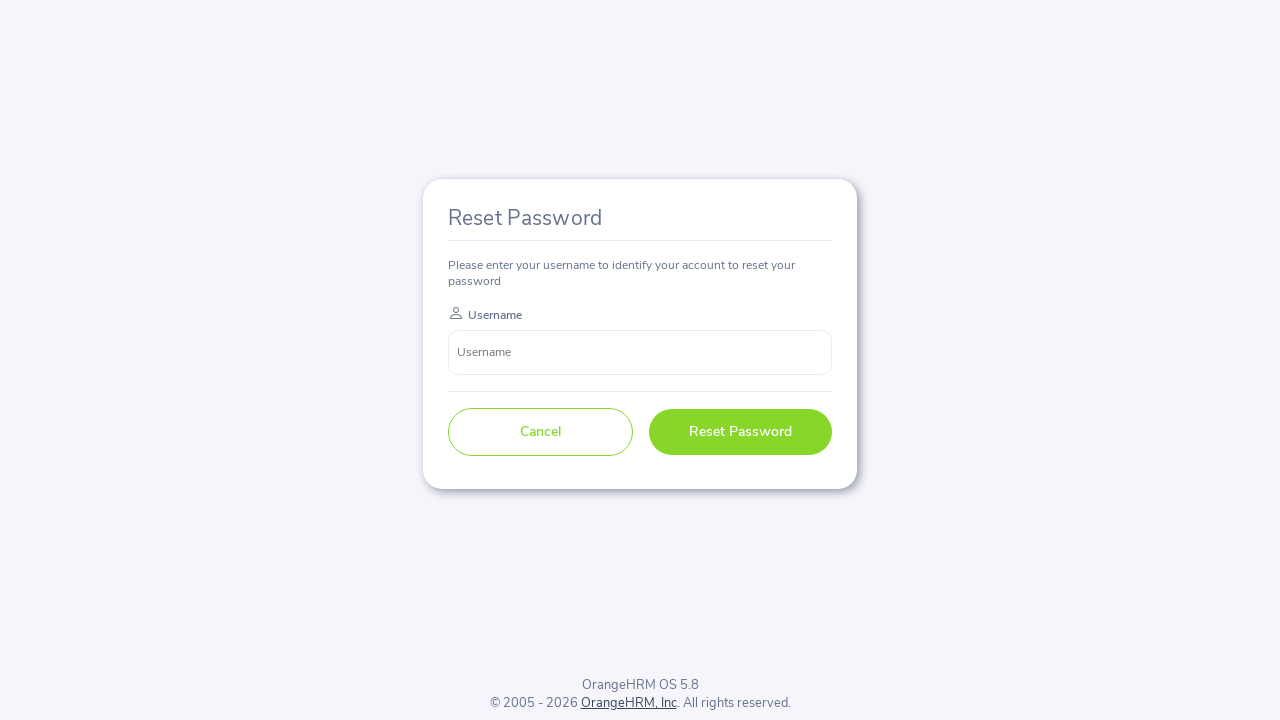

Verified reset password button displays correct text
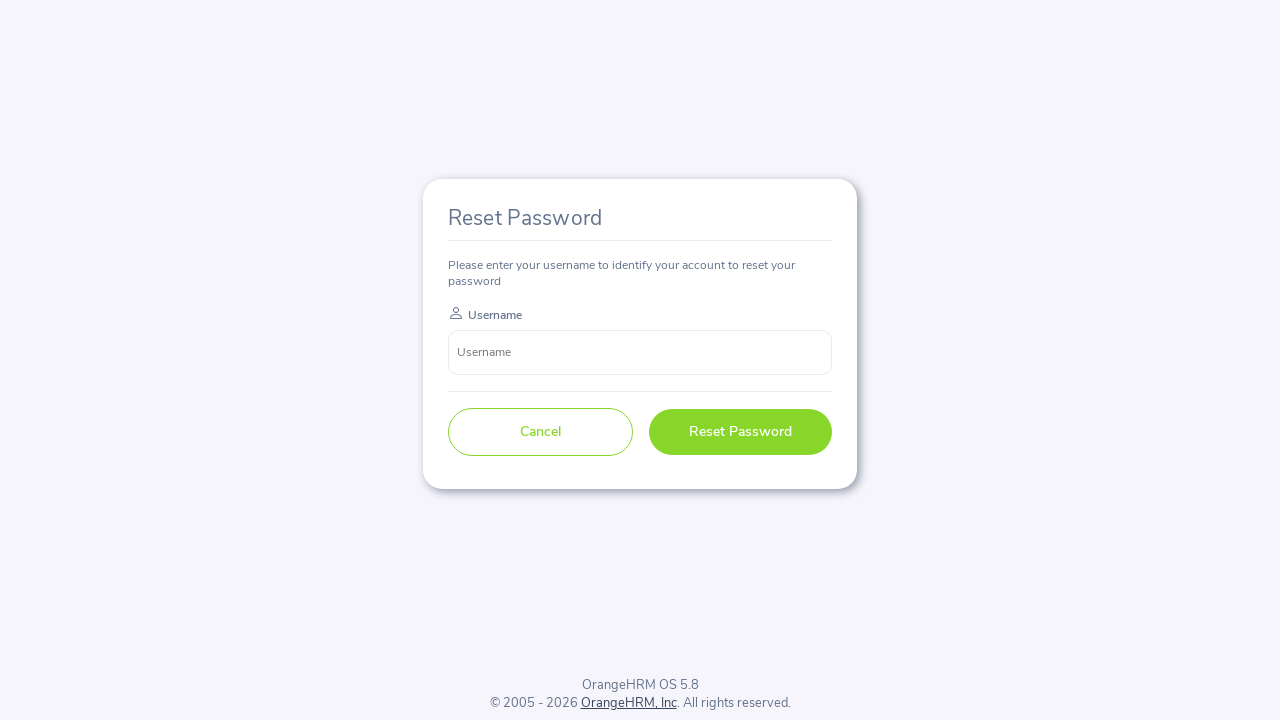

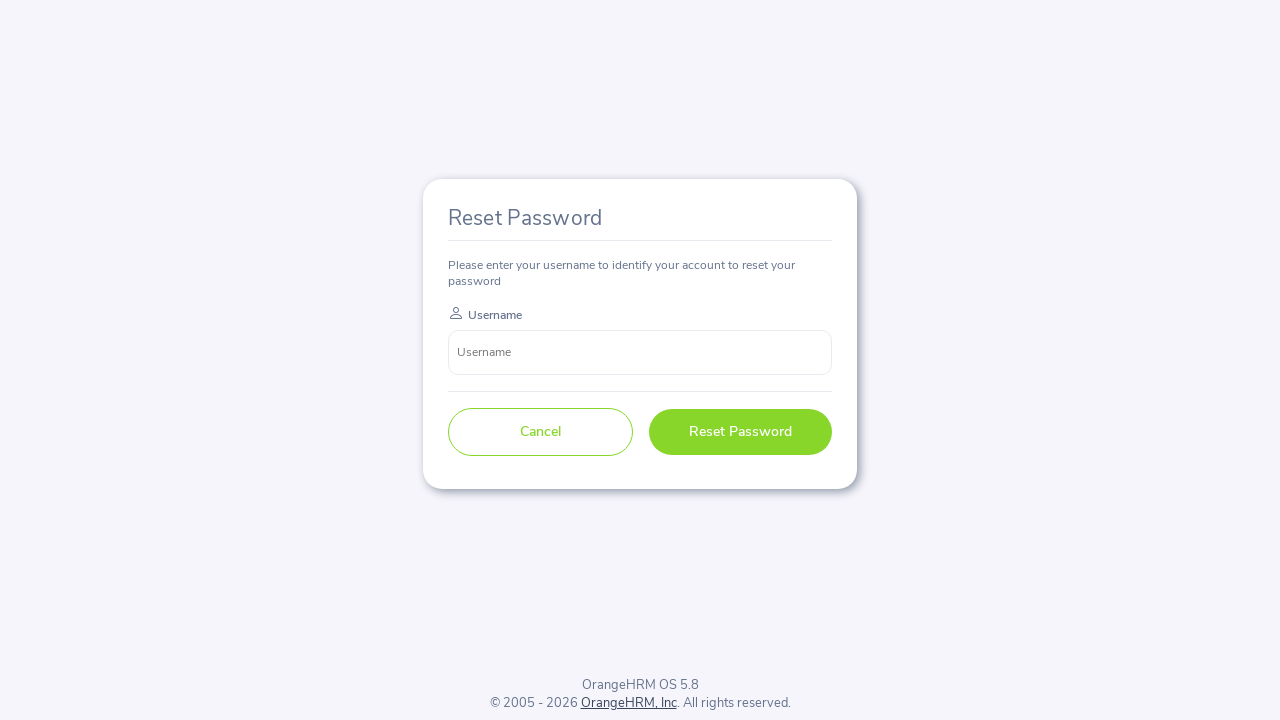